Navigates to a practice page, scrolls to a product table, and interacts with table elements to count rows and columns

Starting URL: https://qaclickacademy.com/practice.php

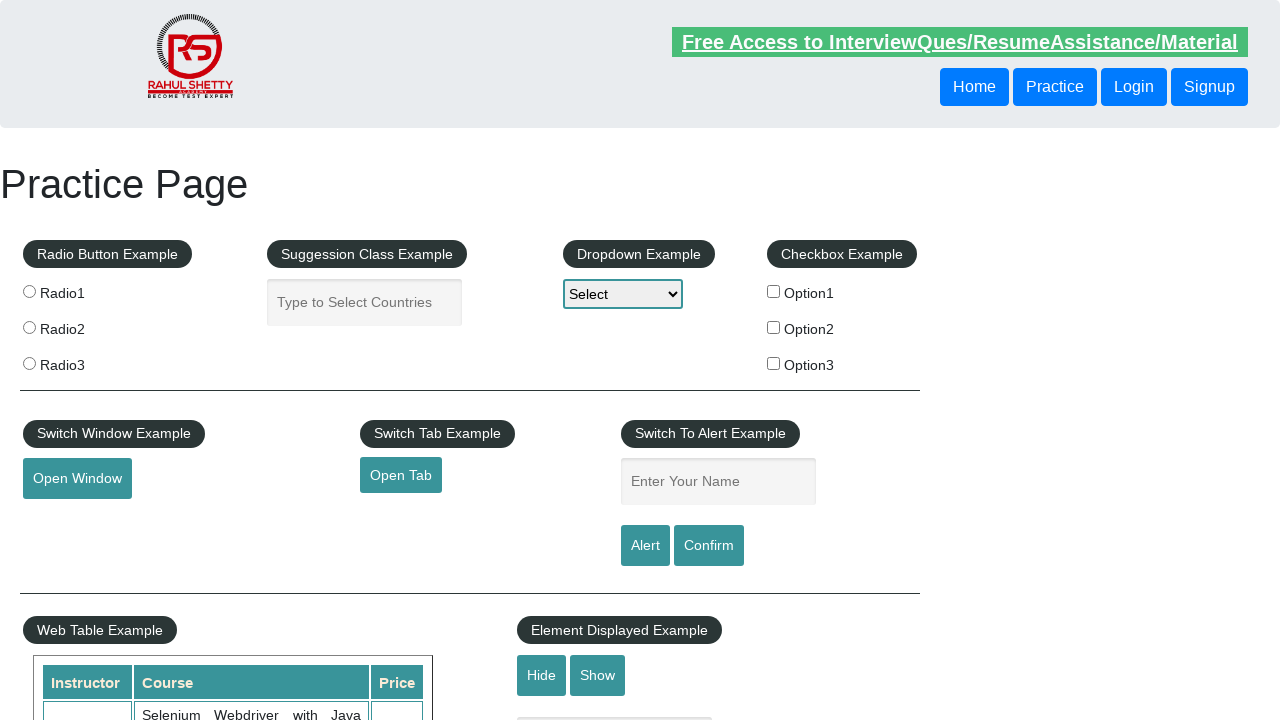

Scrolled down 600 pixels to reveal product table
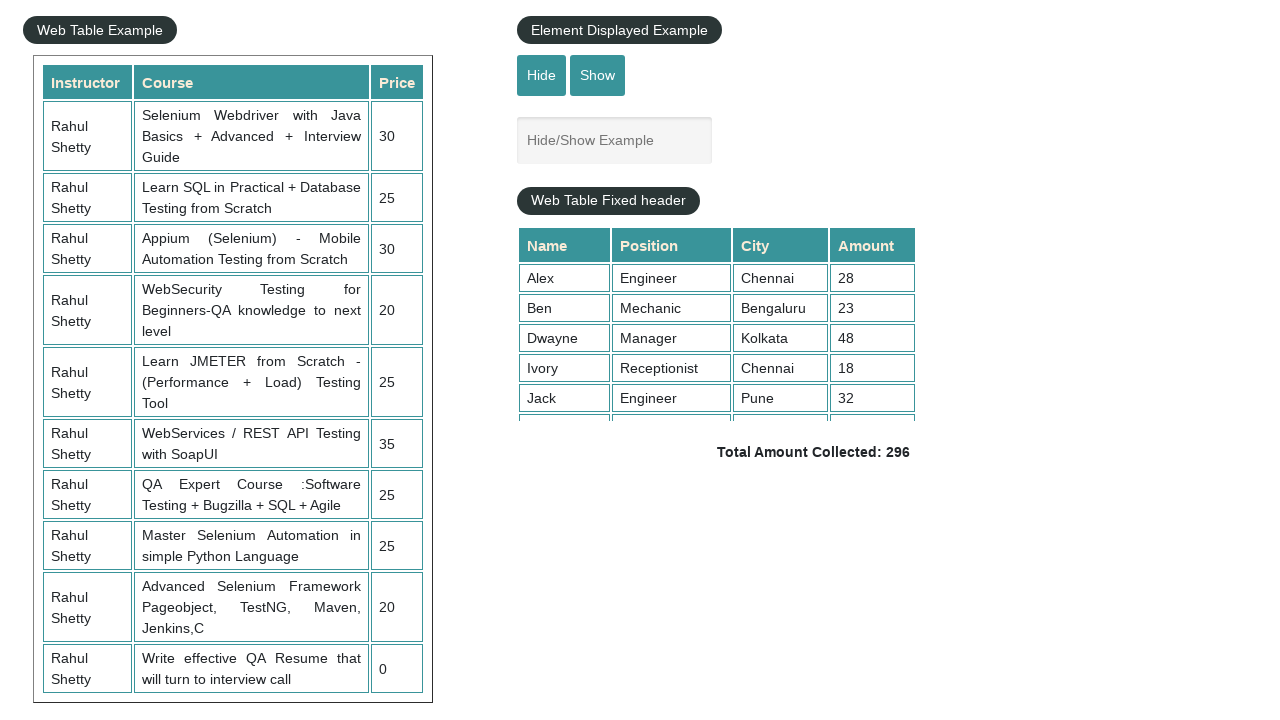

Product table (#product) became visible
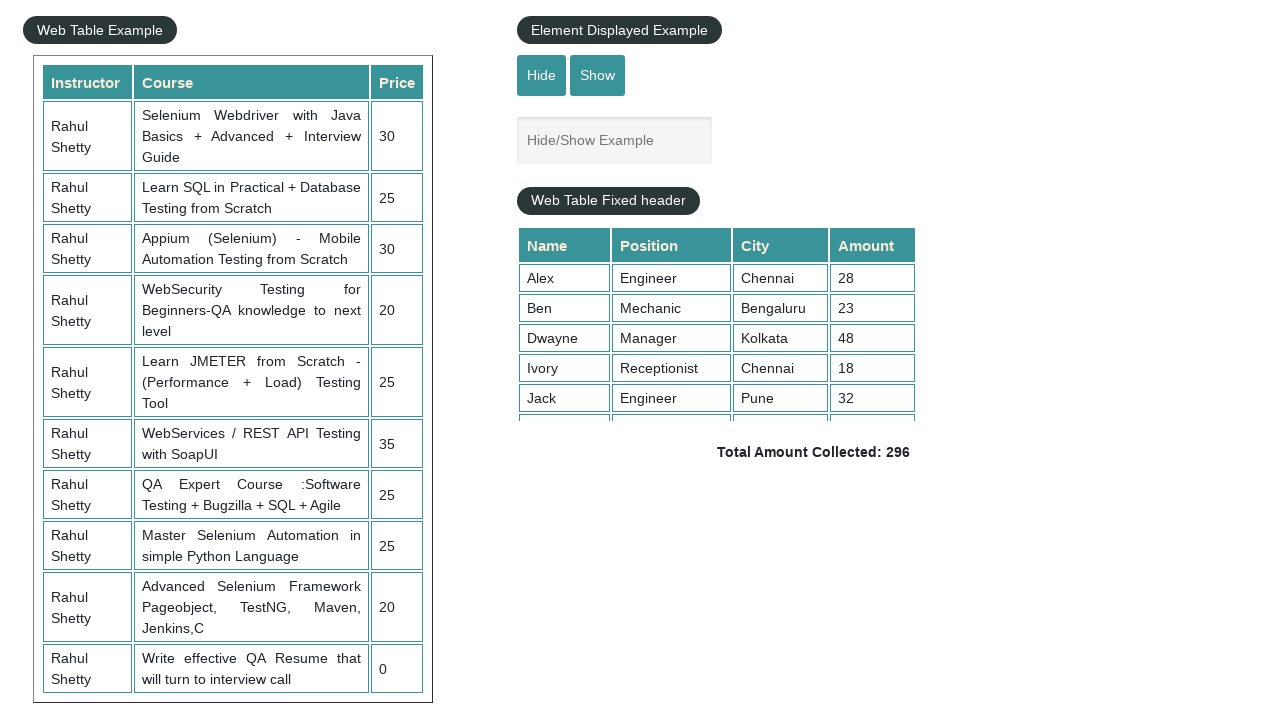

Located product table element
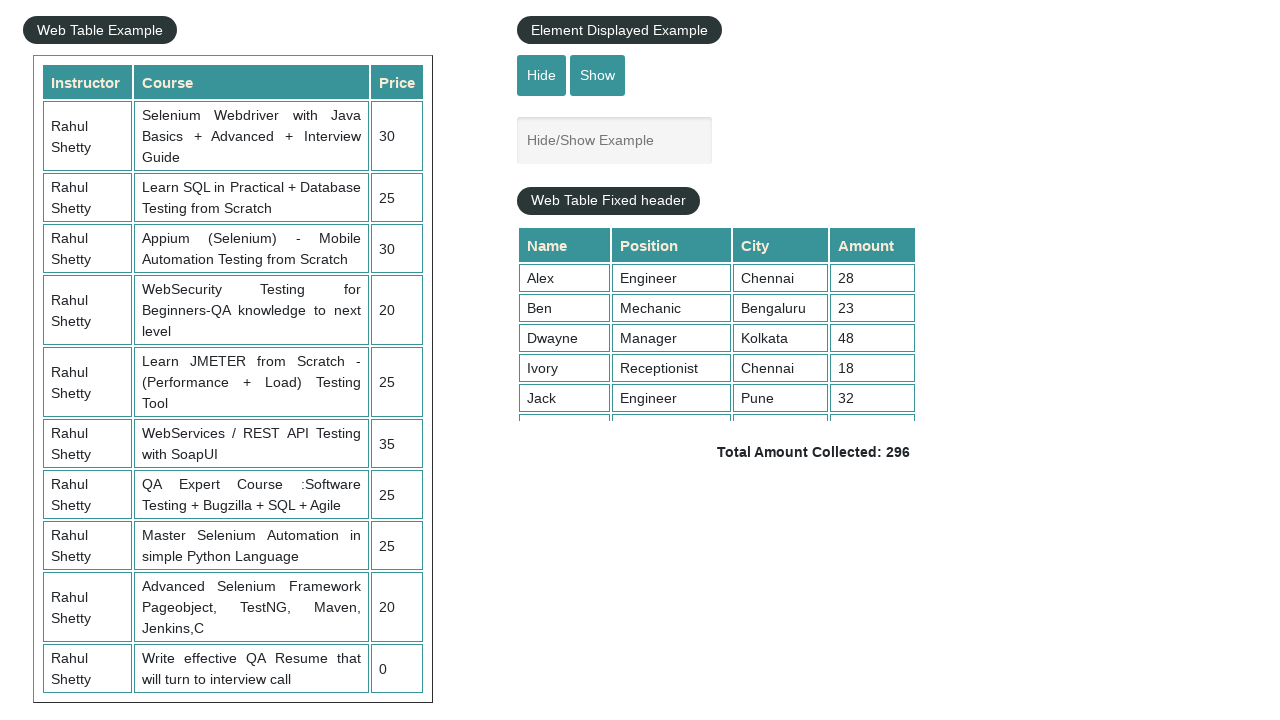

Counted table rows: 0 rows found
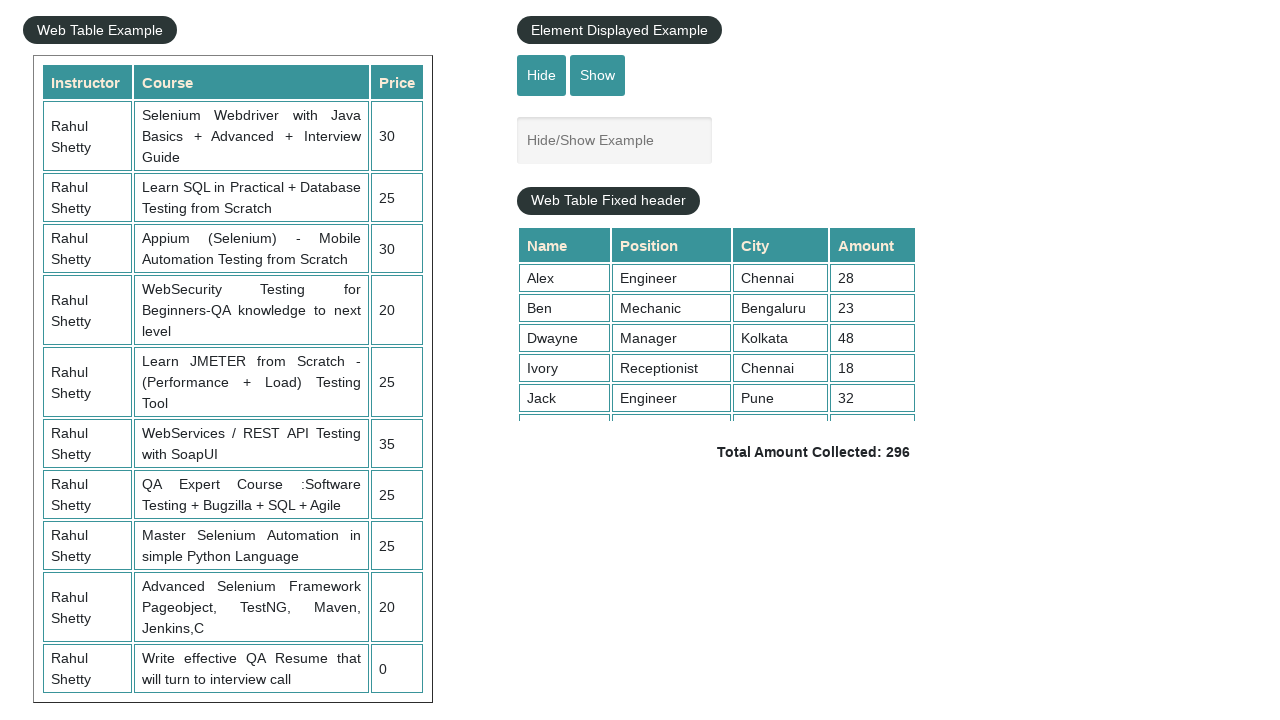

Counted table columns: 3 columns found
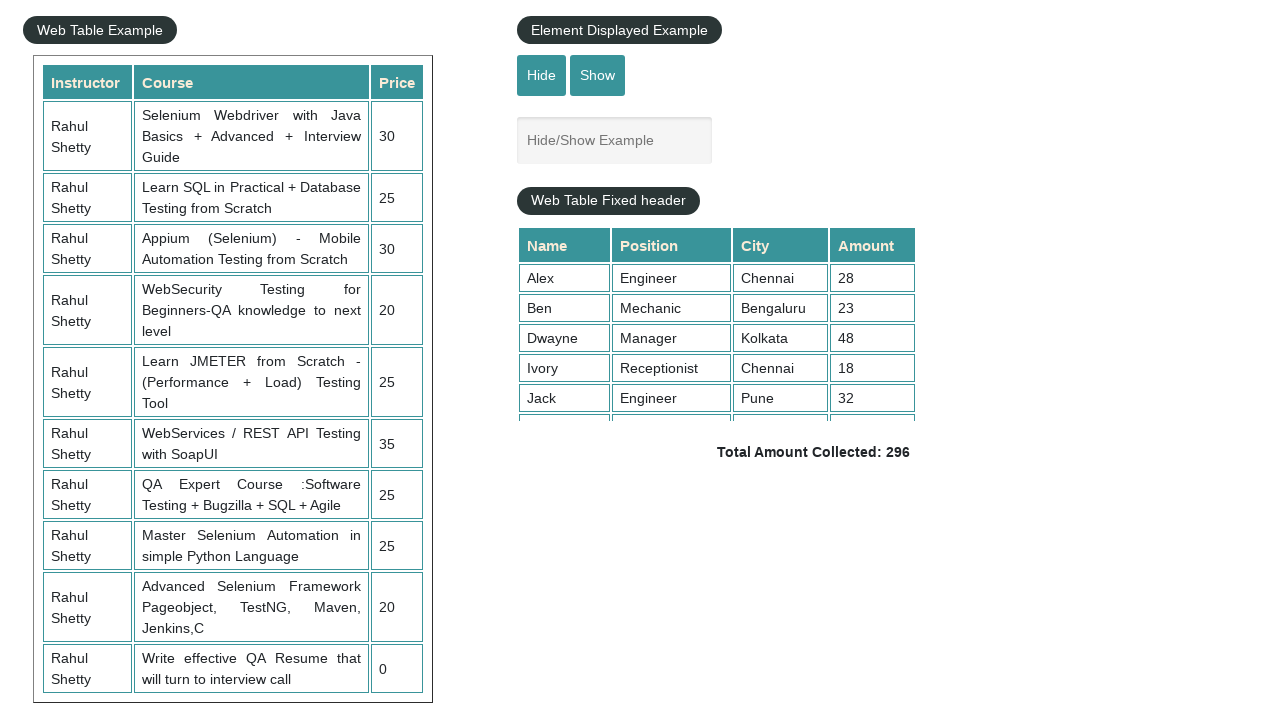

Located second row of table data
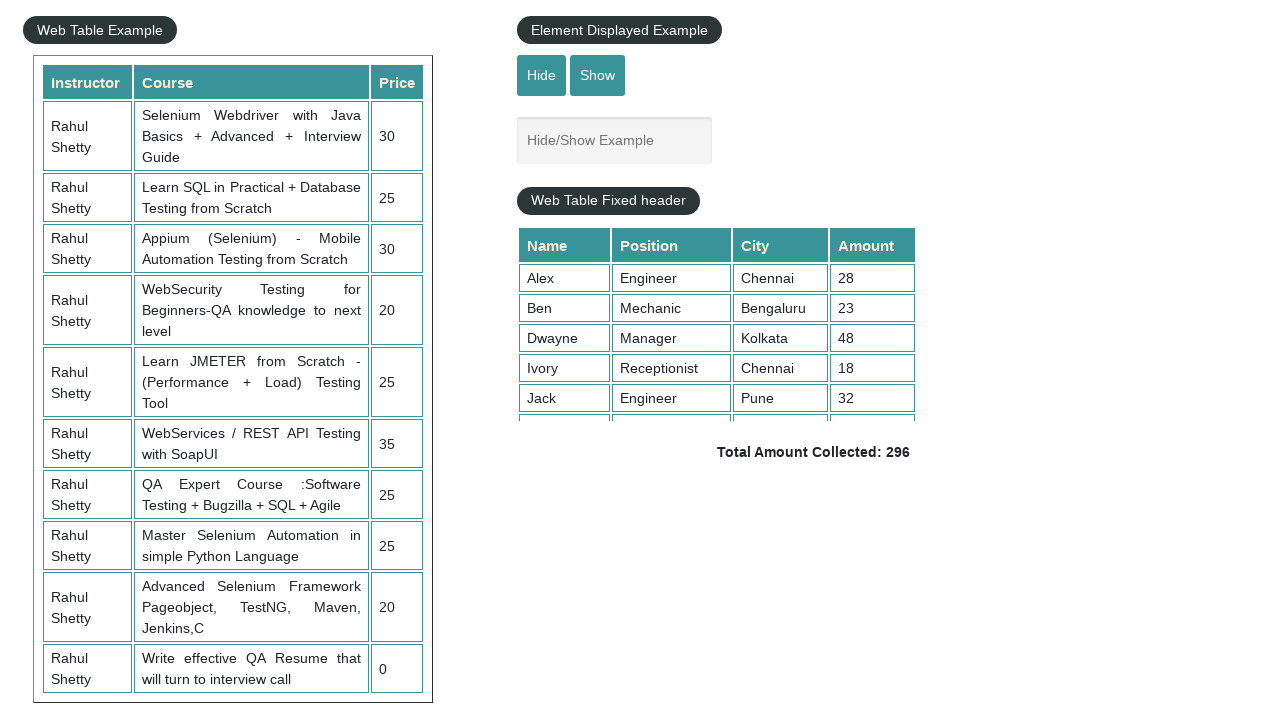

Retrieved first cell text from second row: 'Rahul Shetty'
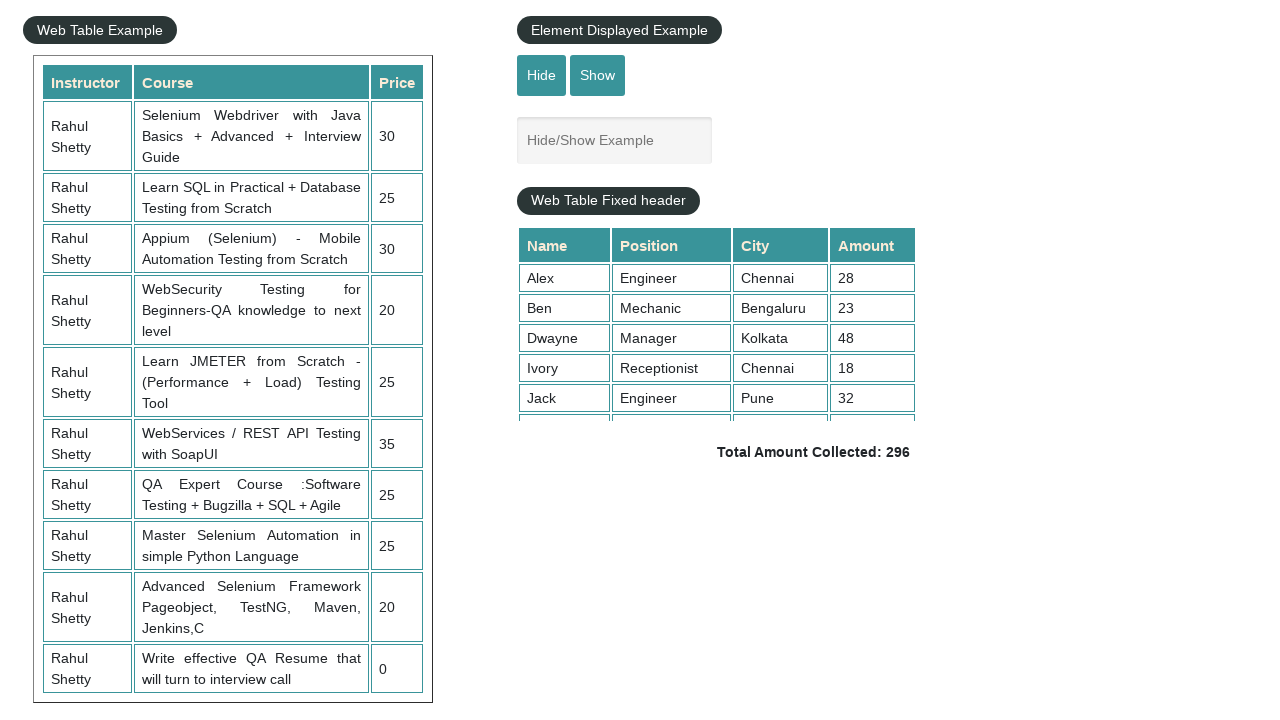

Retrieved second cell text from second row: 'Learn SQL in Practical + Database Testing from Scratch'
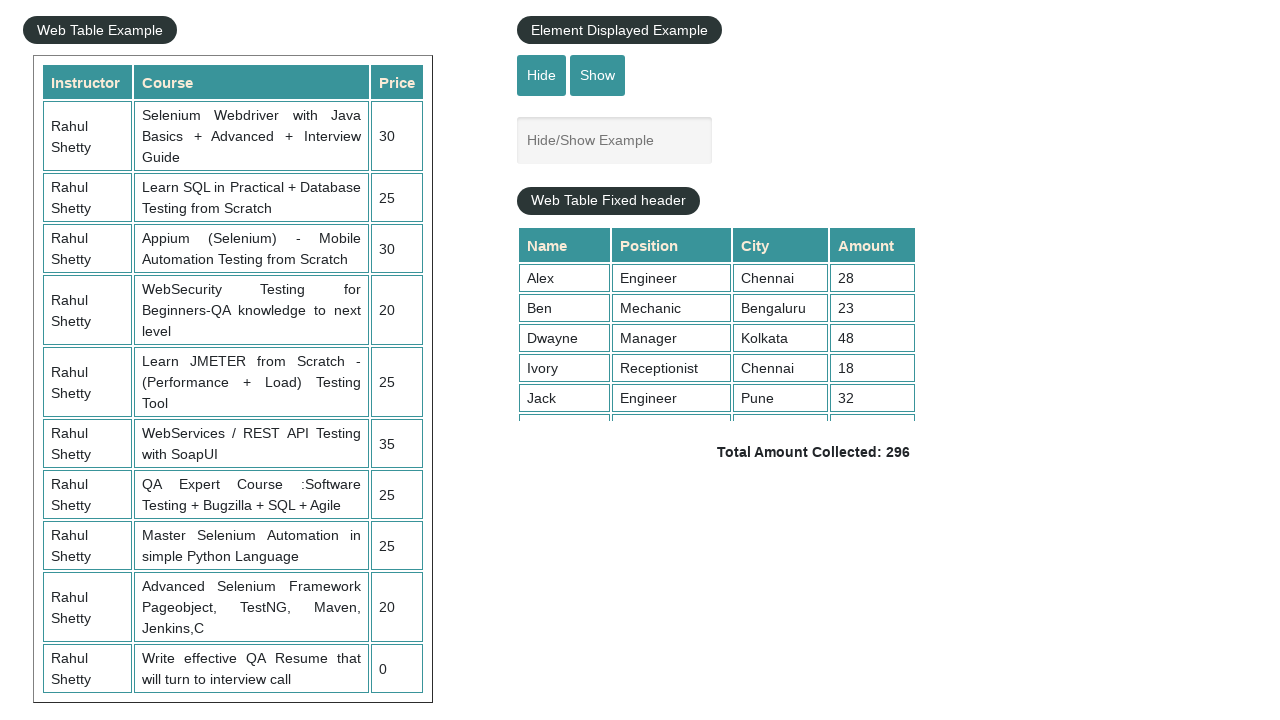

Retrieved third cell text from second row: '25'
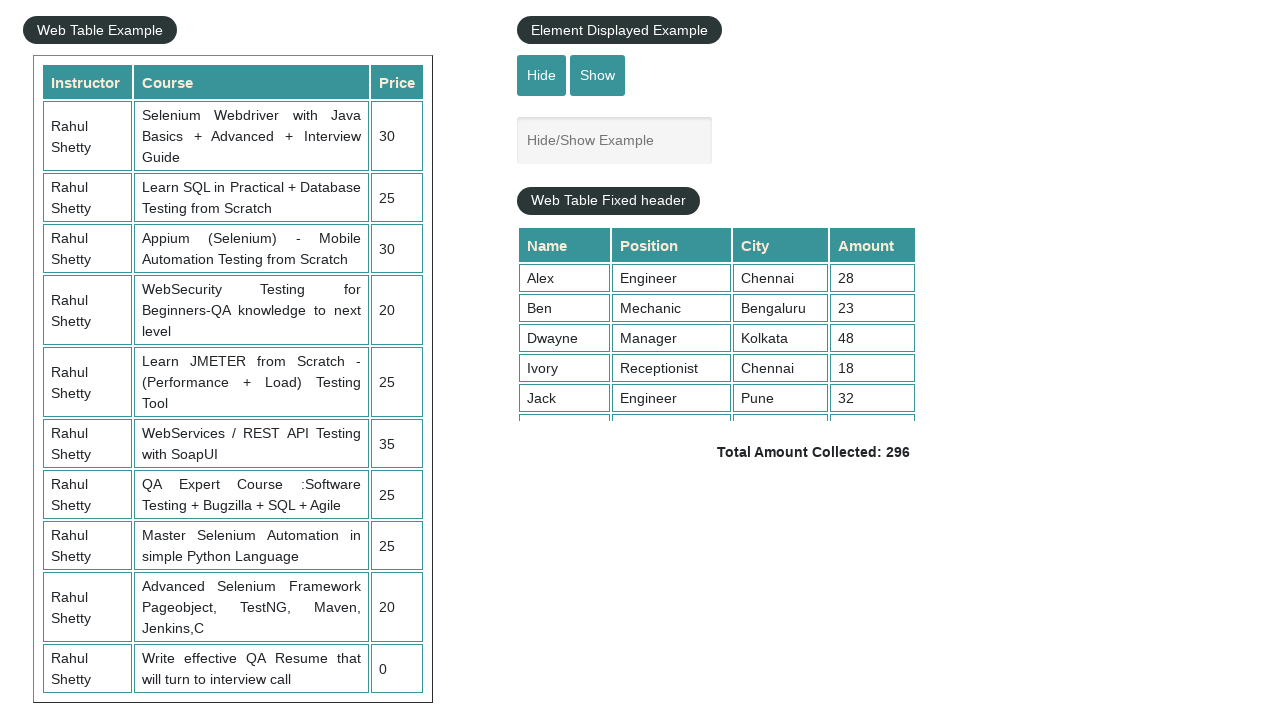

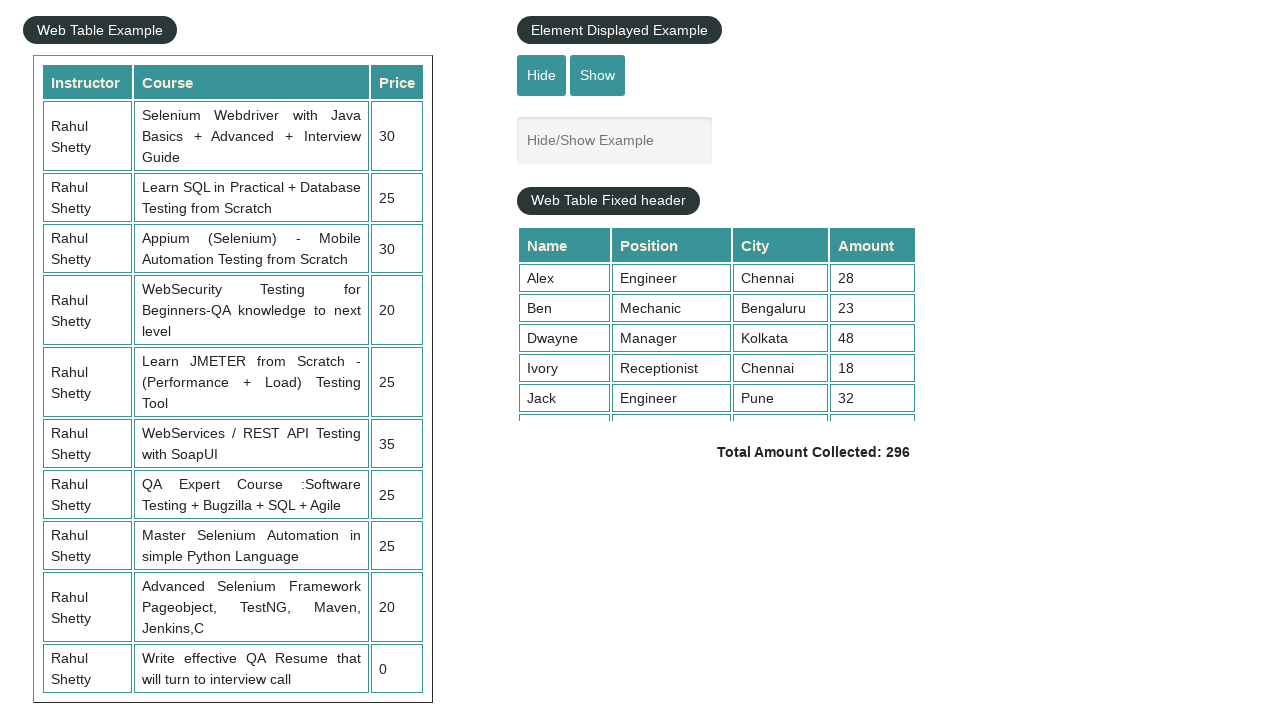